Tests the search functionality on python.org by entering "pycon" in the search box and submitting the search, then verifying that results are found.

Starting URL: https://www.python.org

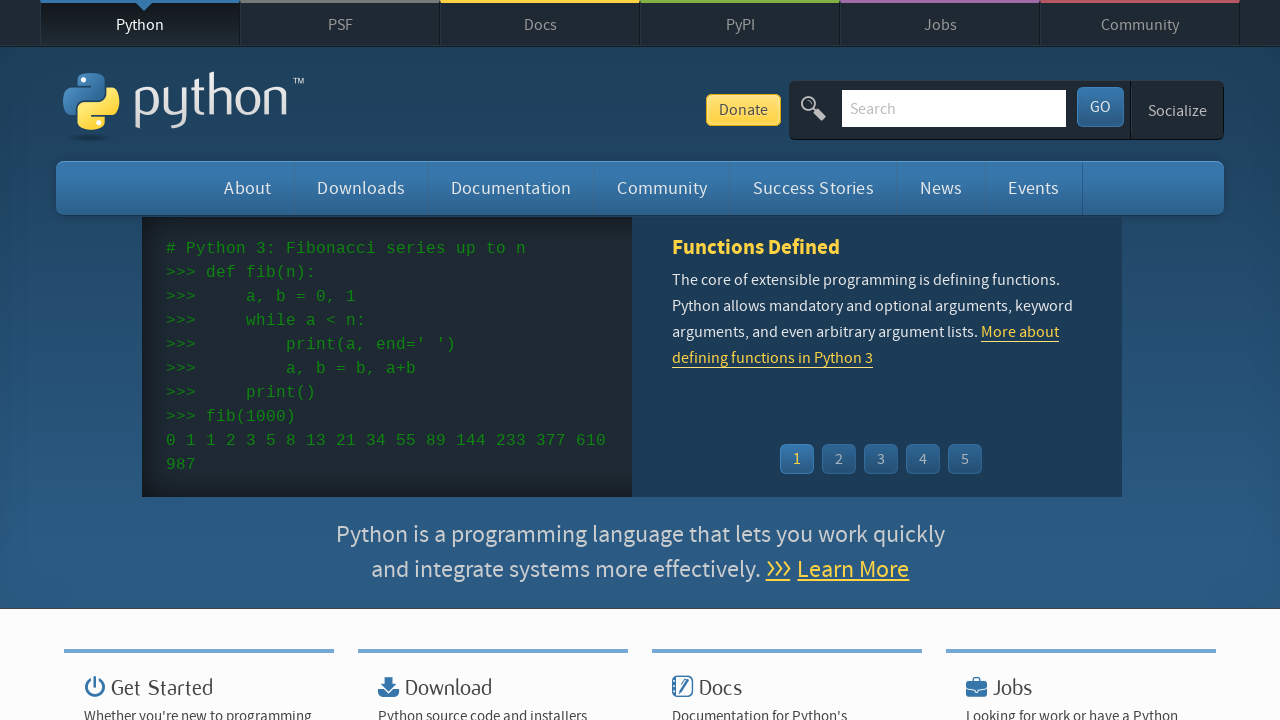

Verified Python in page title
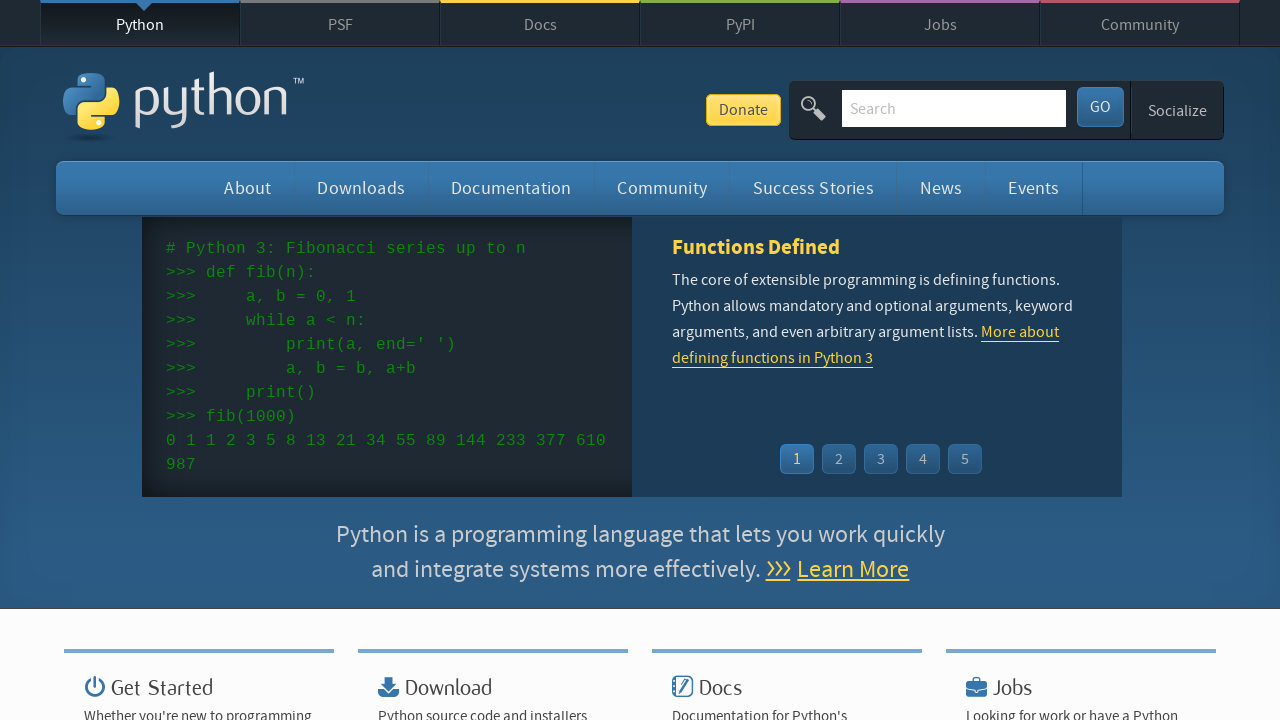

Located search input field
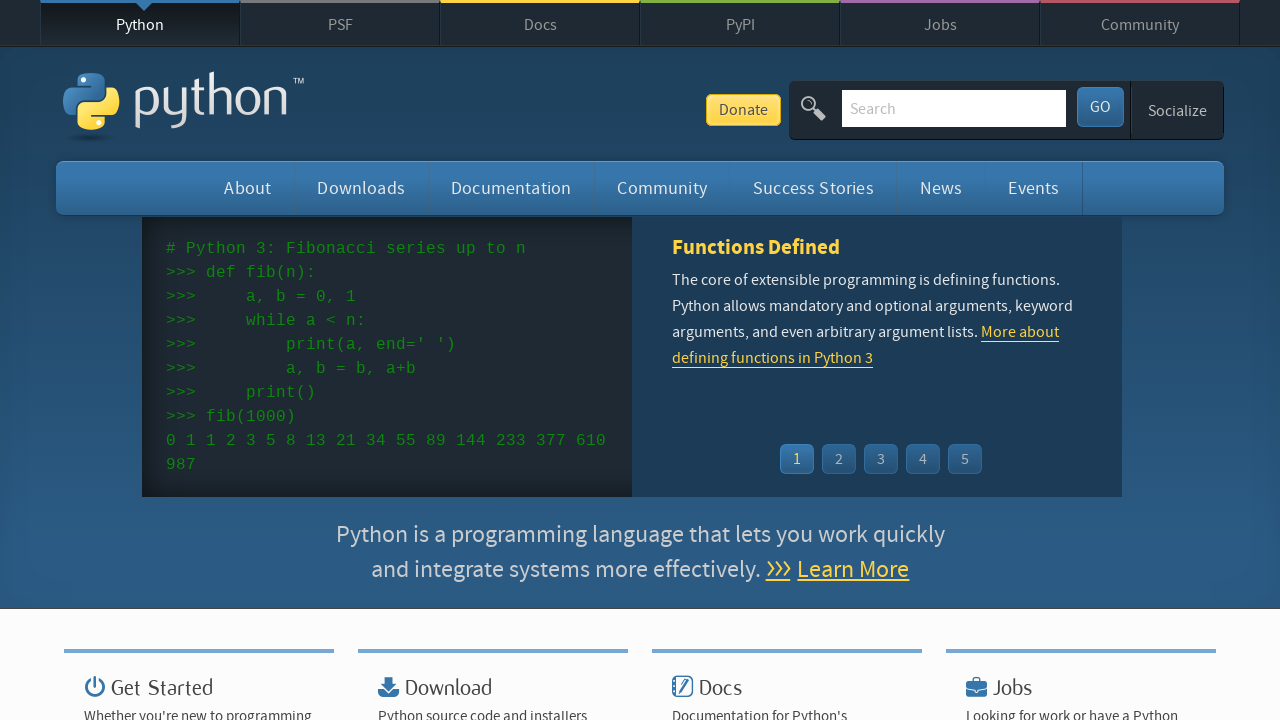

Cleared search input field on input[name='q']
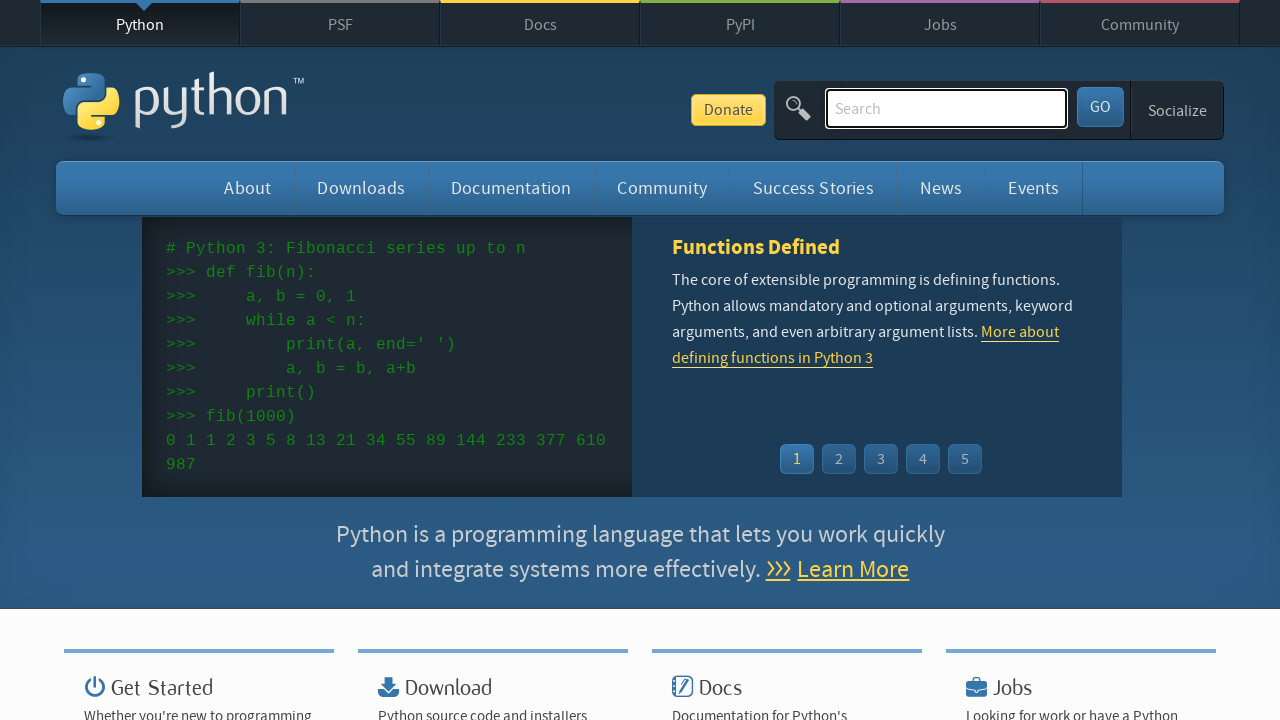

Filled search field with 'pycon' on input[name='q']
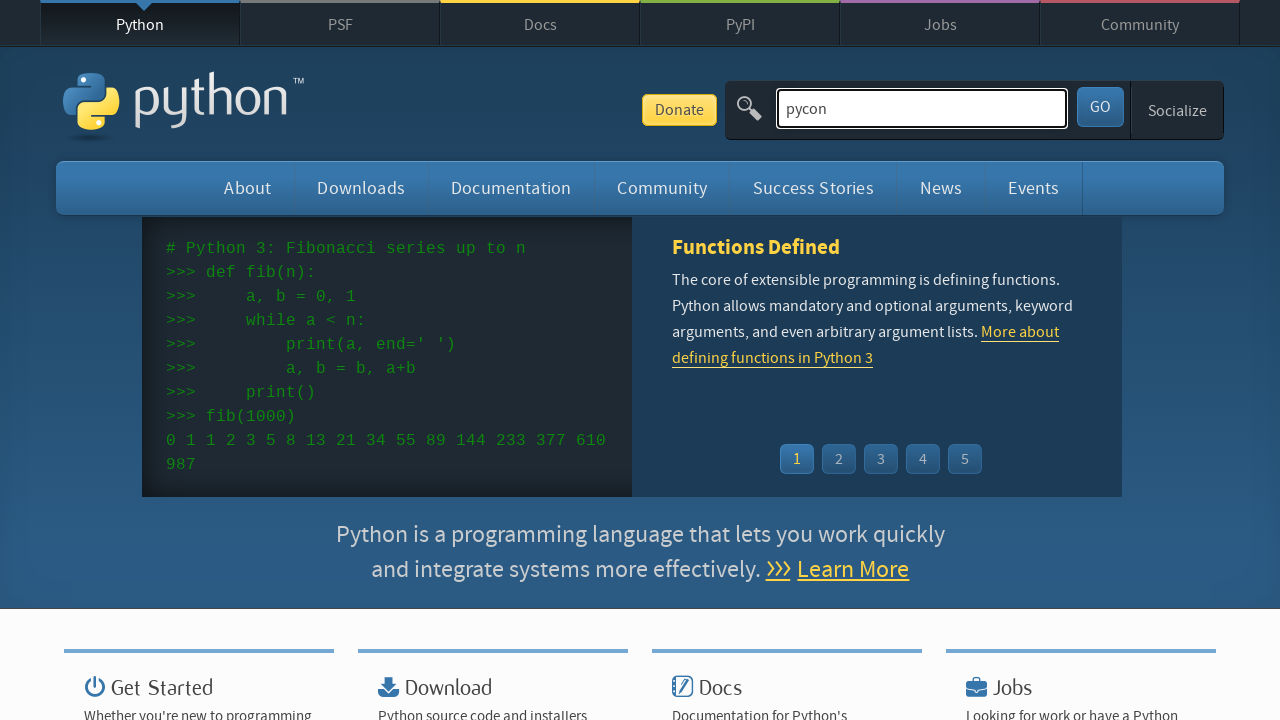

Pressed Enter to submit search on input[name='q']
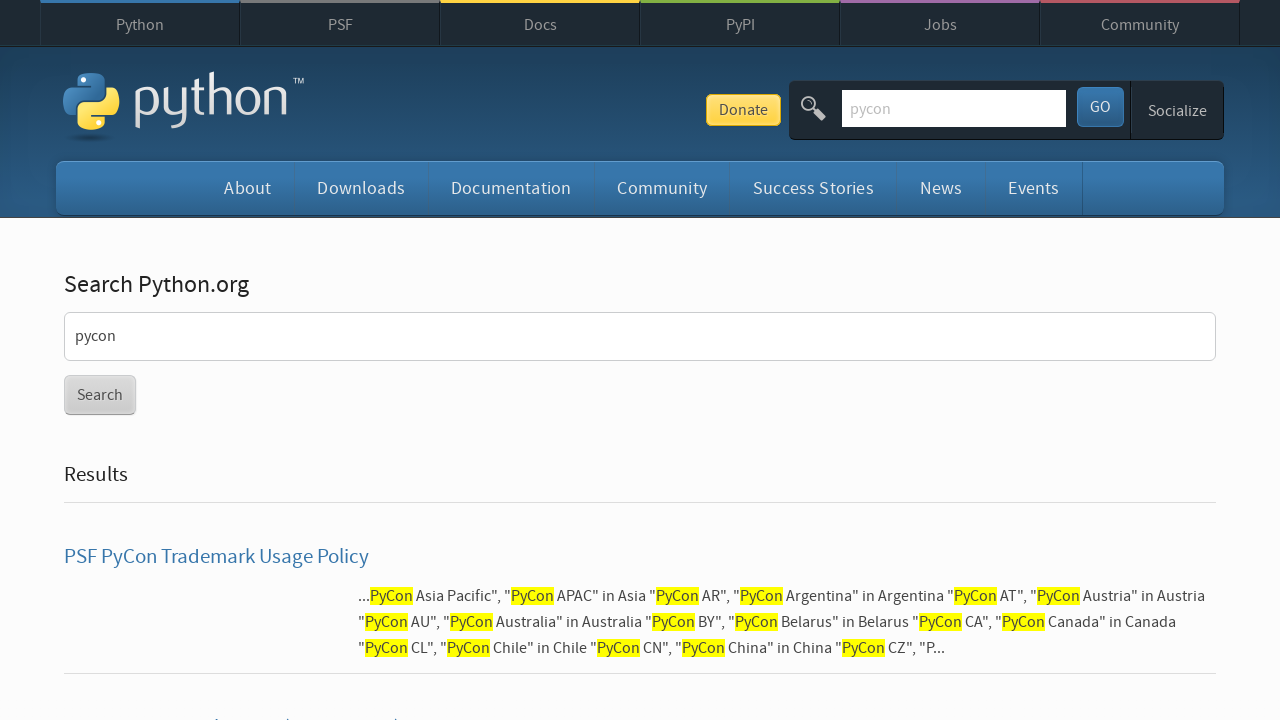

Waited for network idle to confirm page load
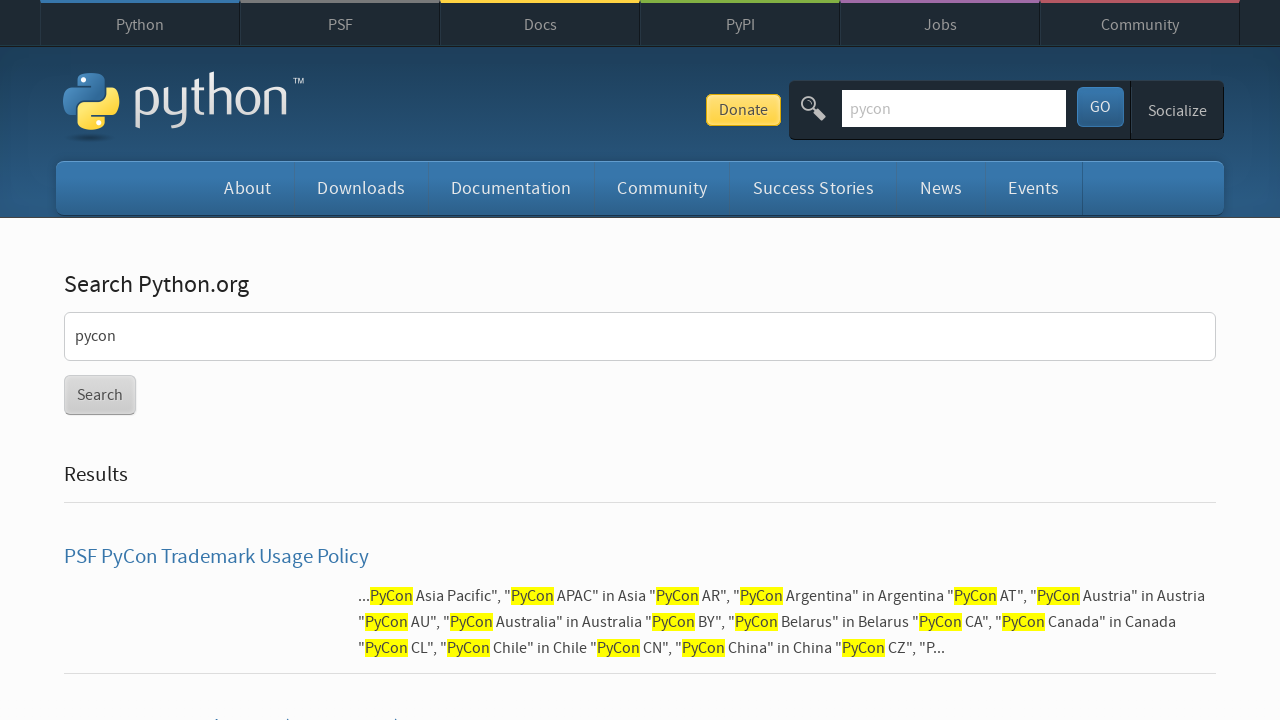

Verified search results were found for 'pycon'
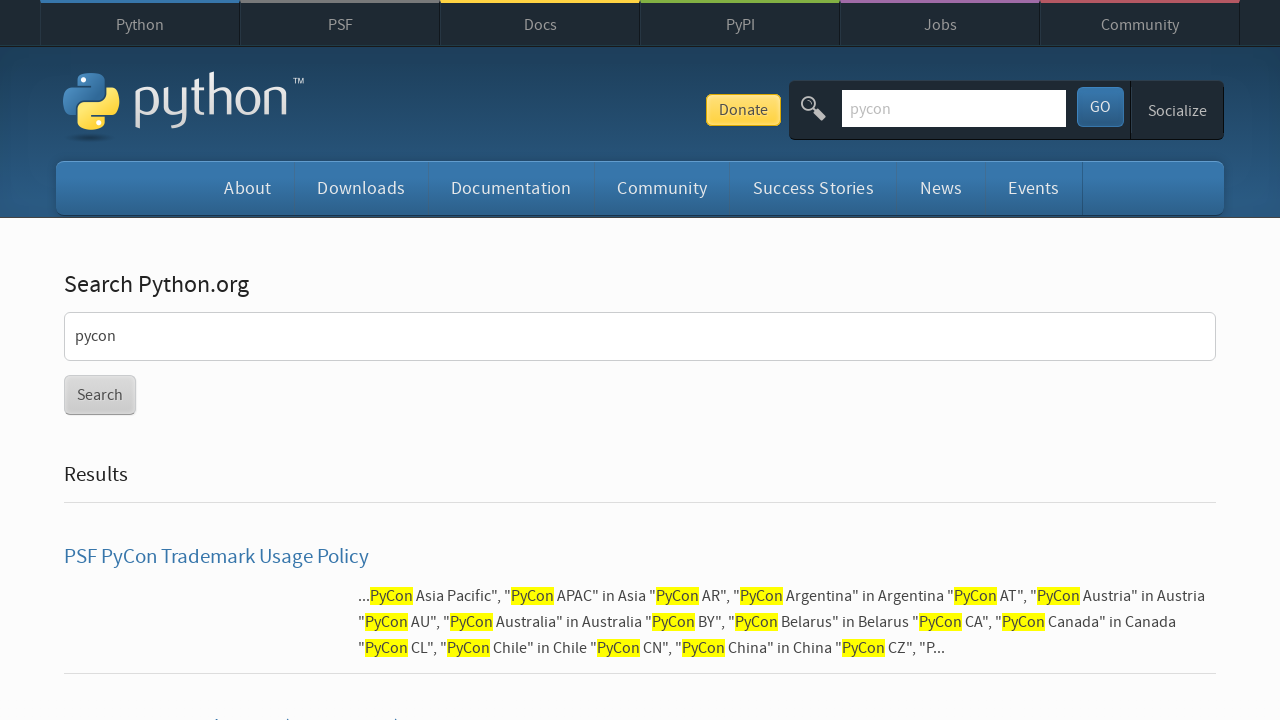

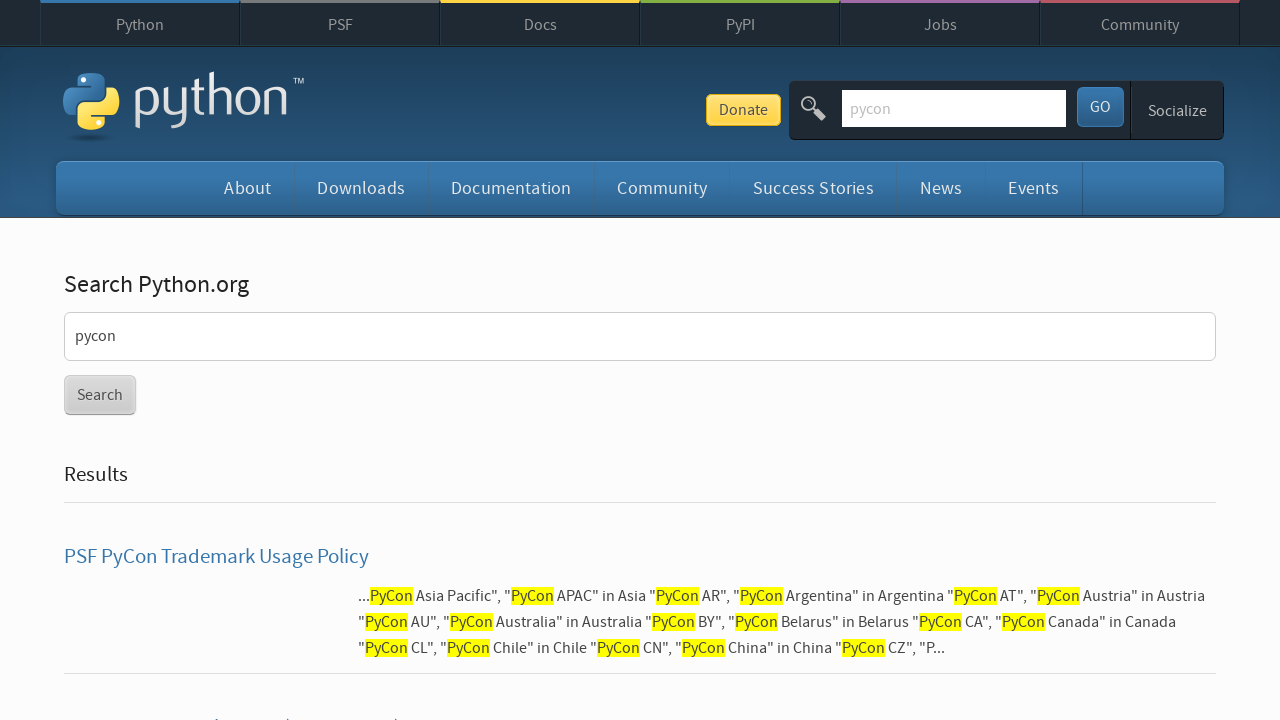